Tests entering a negative number directly into an input field

Starting URL: https://the-internet.herokuapp.com/inputs

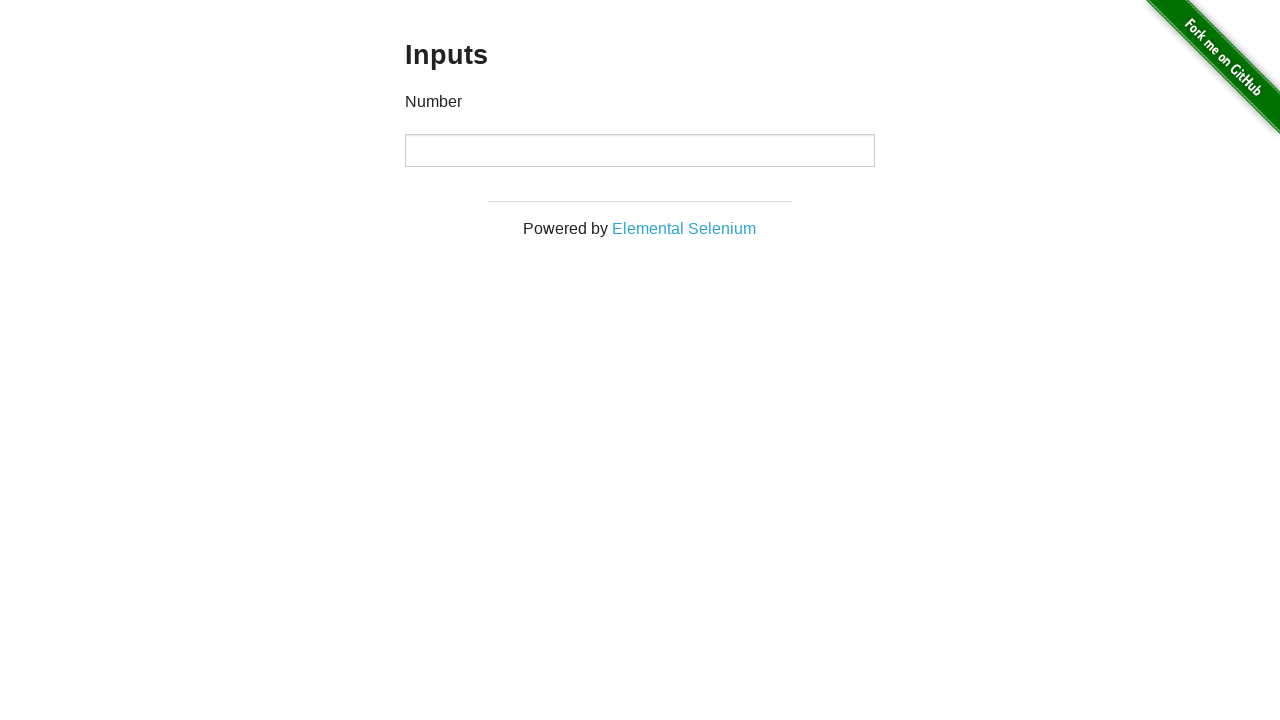

Located the input field on the page
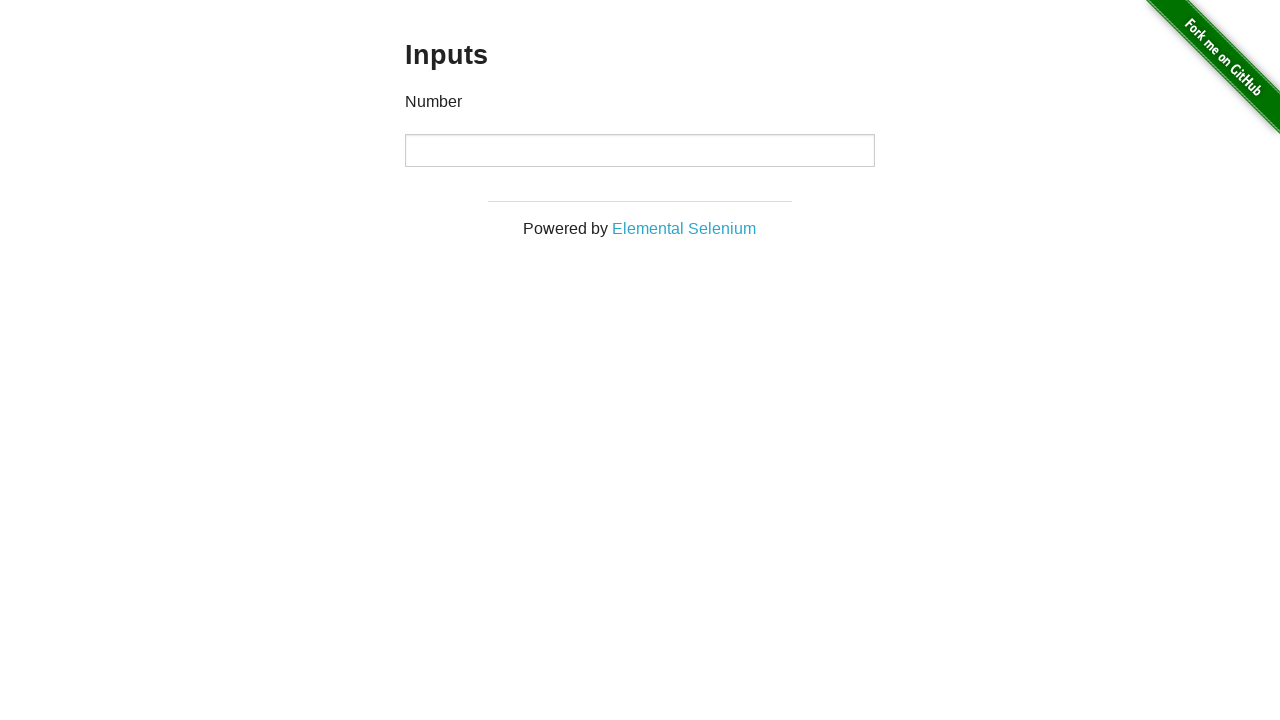

Filled input field with negative number -158 on input
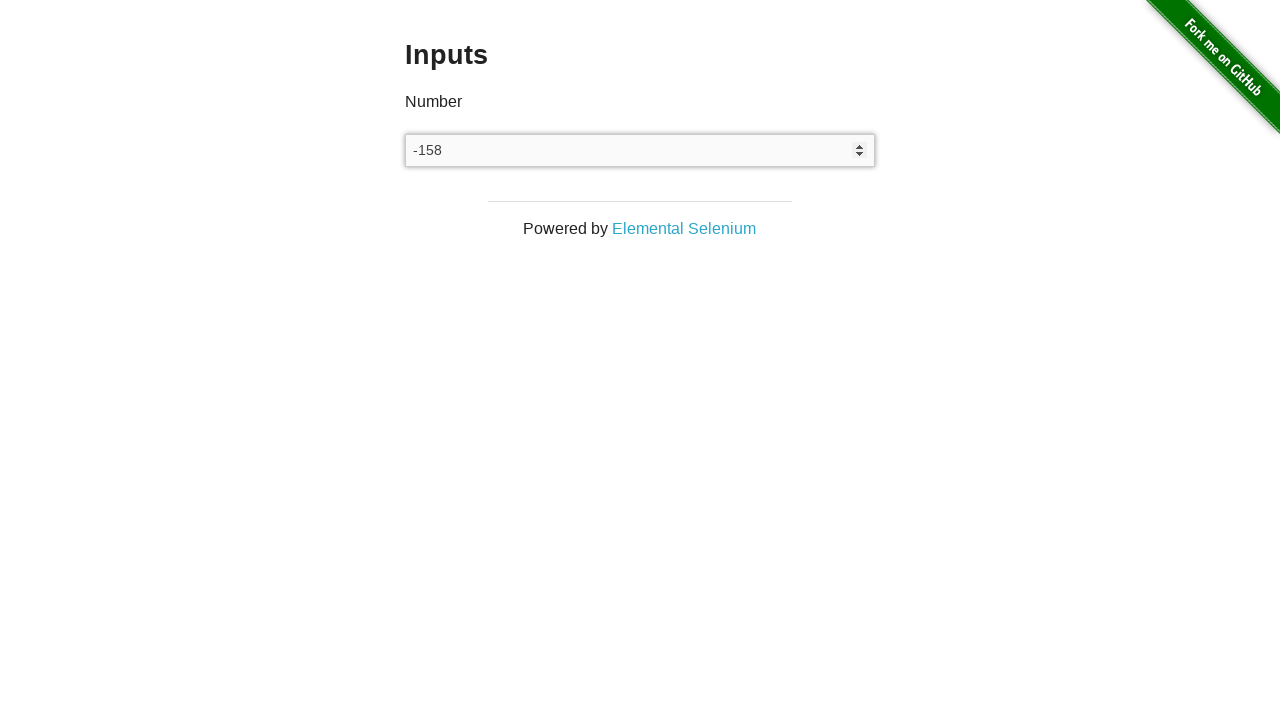

Verified input field value equals -158
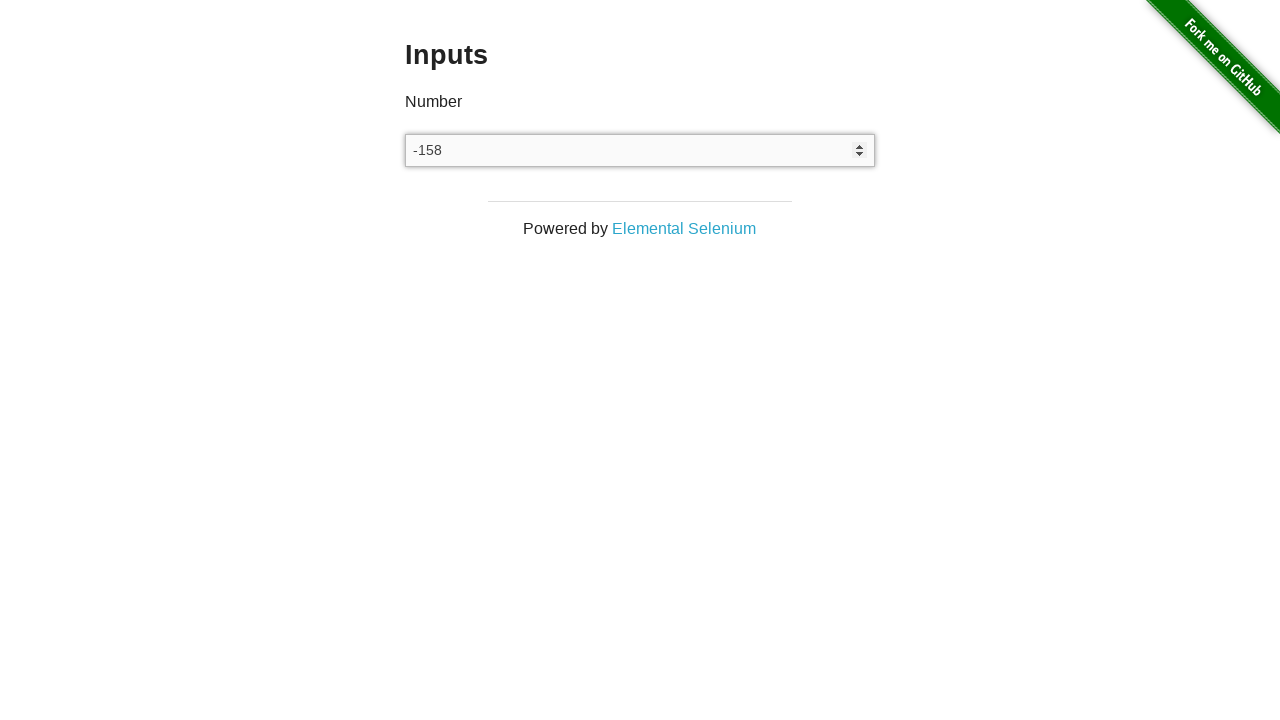

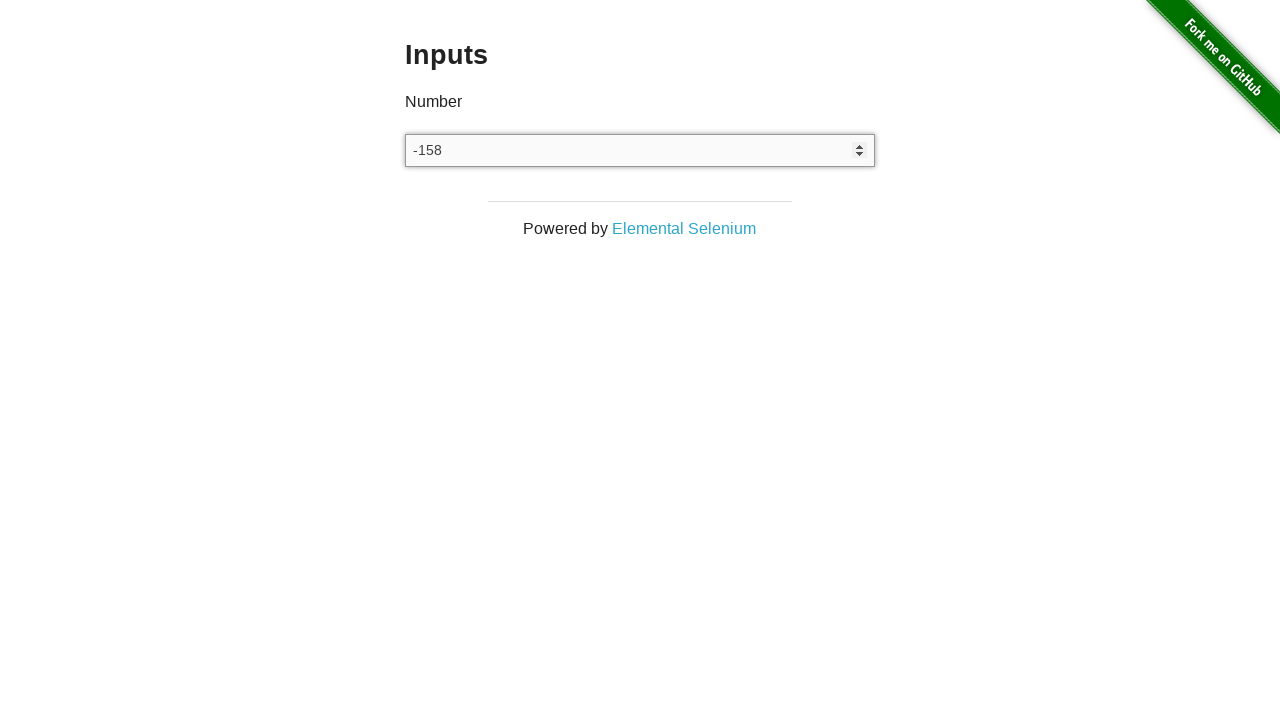